Tests the Nousi habit tracking app by entering as a guest user, then navigating through the main pages including the Friends page and Leaderboard page to verify they load correctly.

Starting URL: https://nousi.netlify.app/

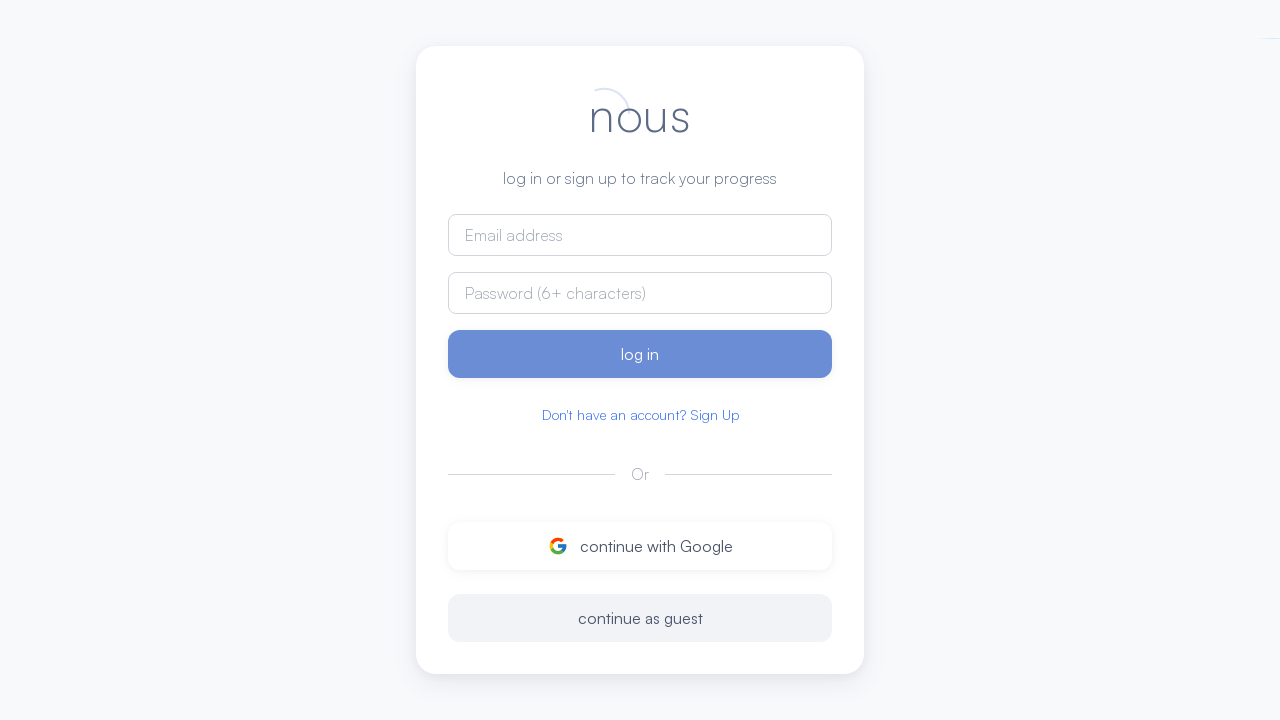

Waited for page to fully load (networkidle state)
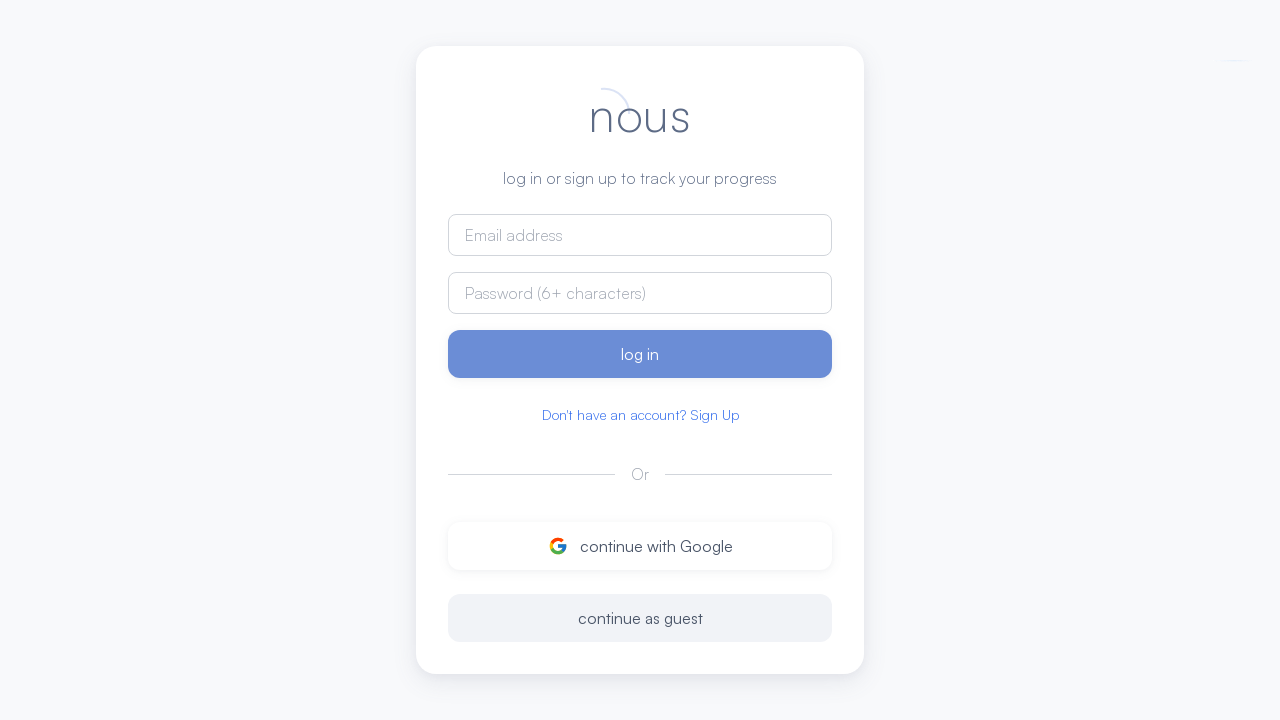

Clicked 'continue as guest' button to enter Nousi app at (640, 618) on internal:text="continue as guest"i
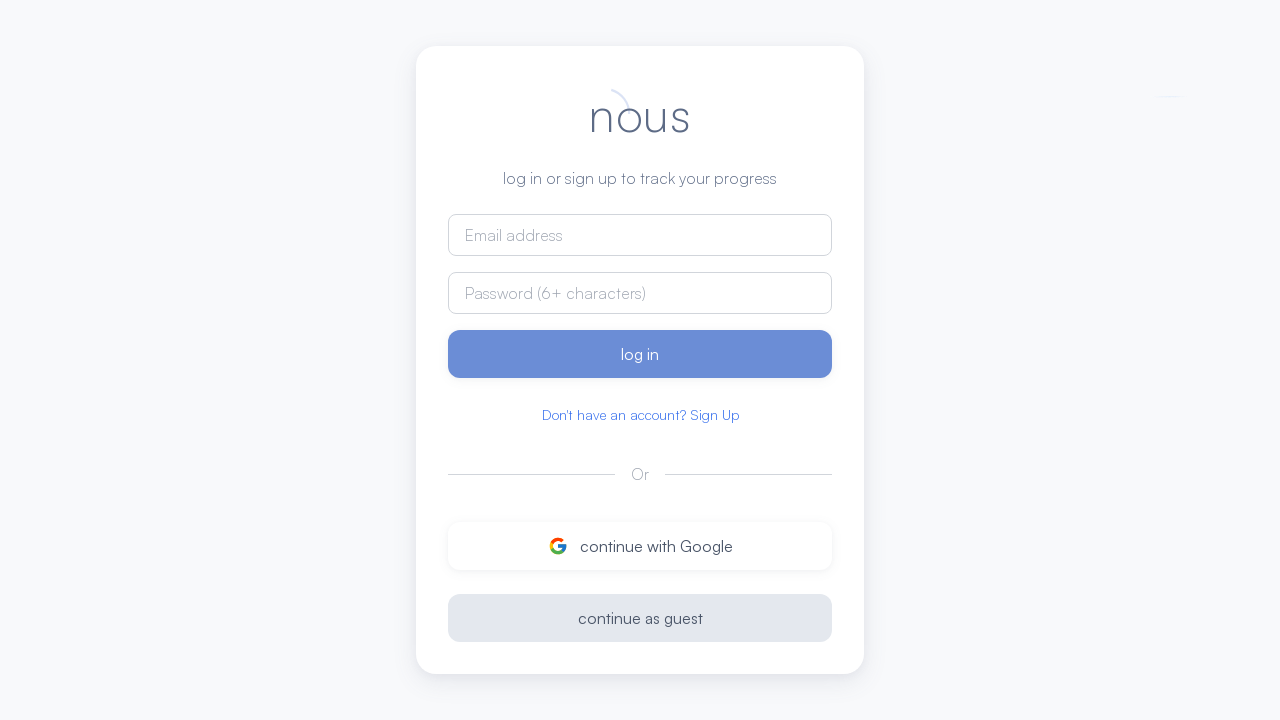

Waited 4 seconds for dashboard to load
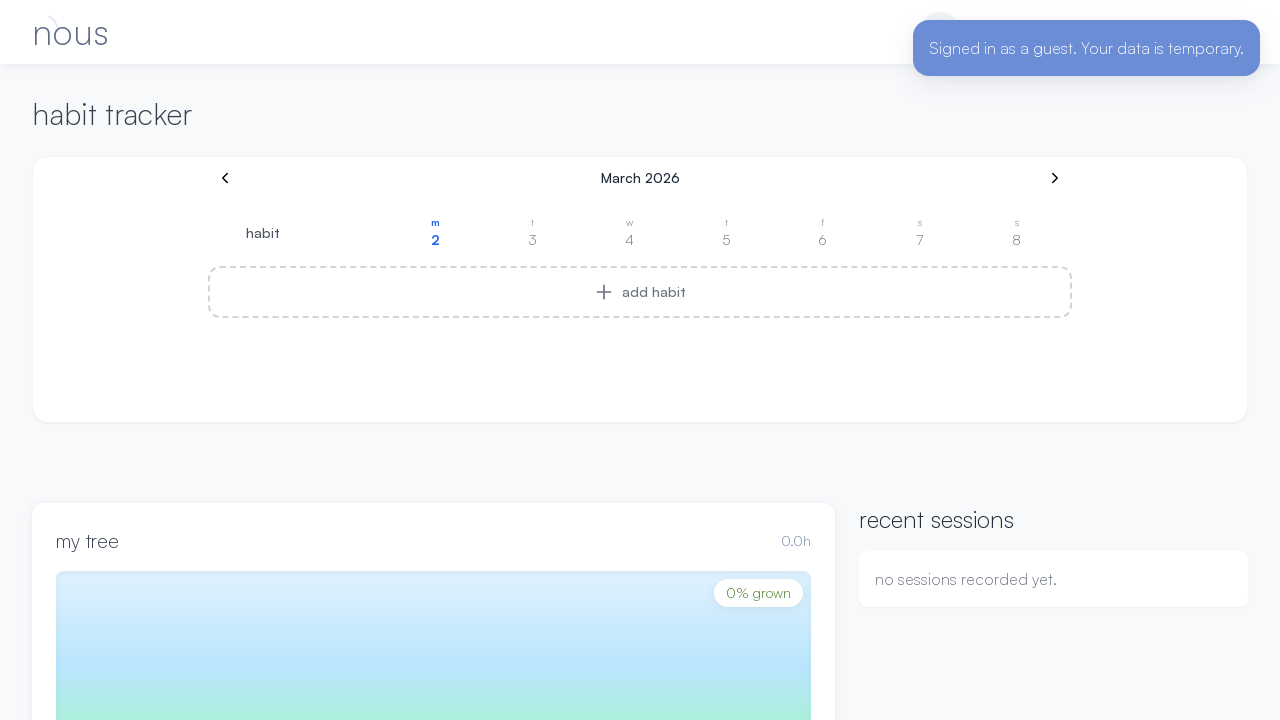

Dashboard content is visible (body selector found)
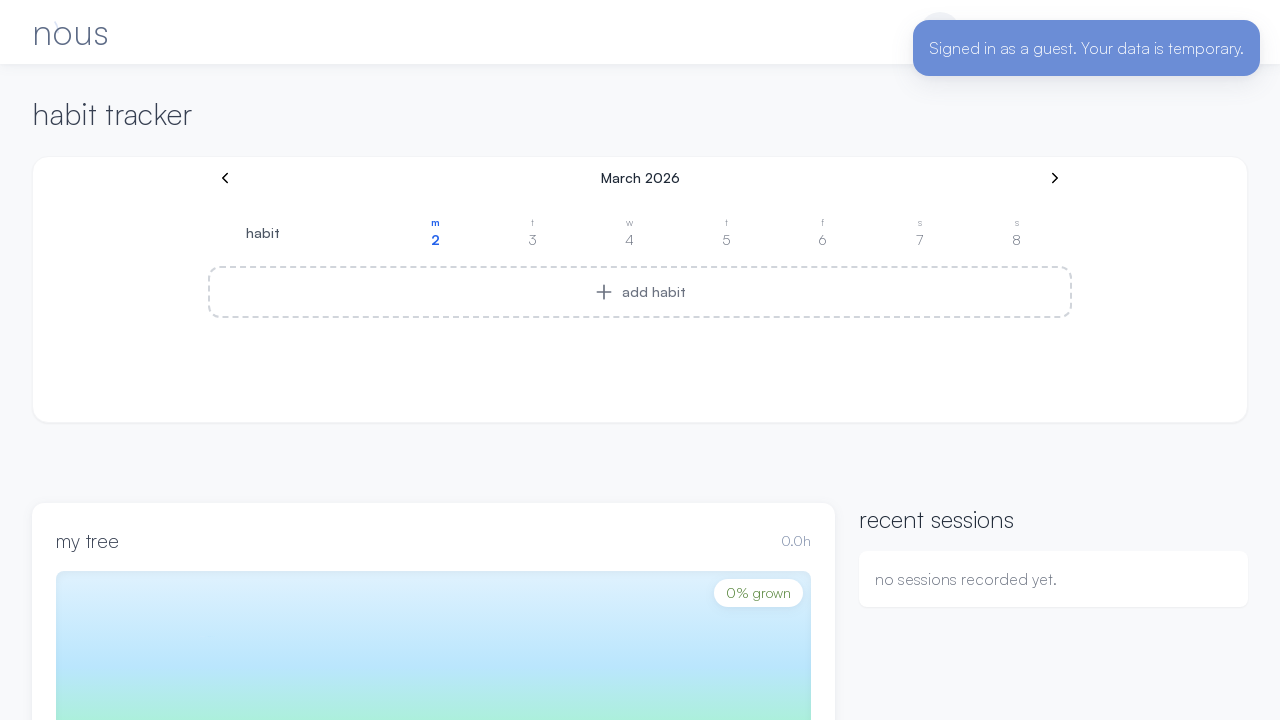

Clicked Friends page button at (1036, 32) on button[title="Friends"]
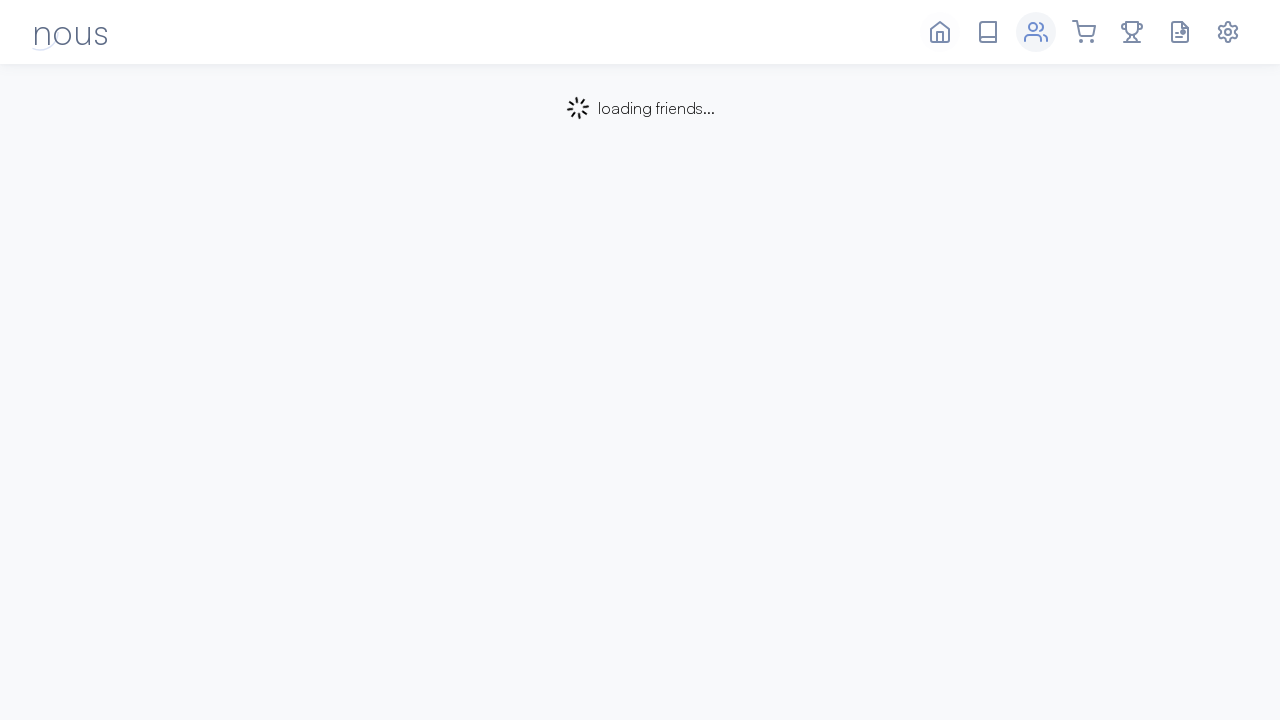

Waited 2 seconds for Friends page to load
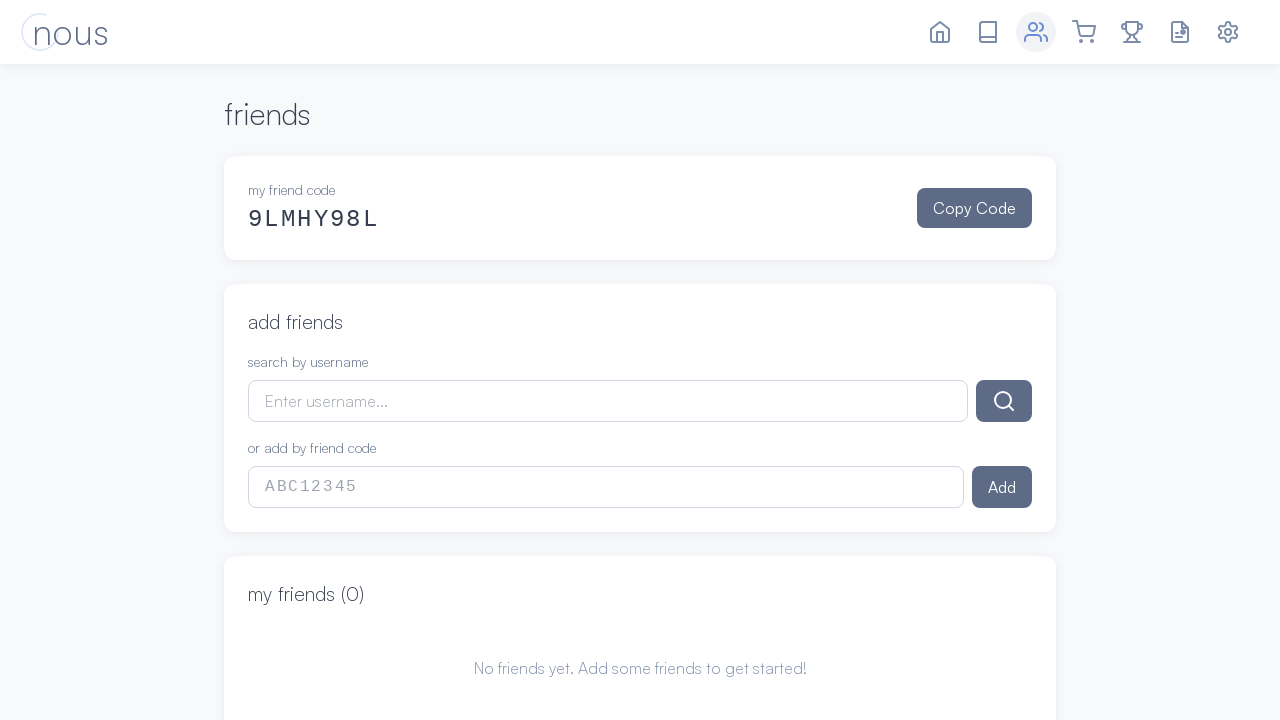

Clicked Leaderboard page button at (1132, 32) on button[title="Leaderboard"]
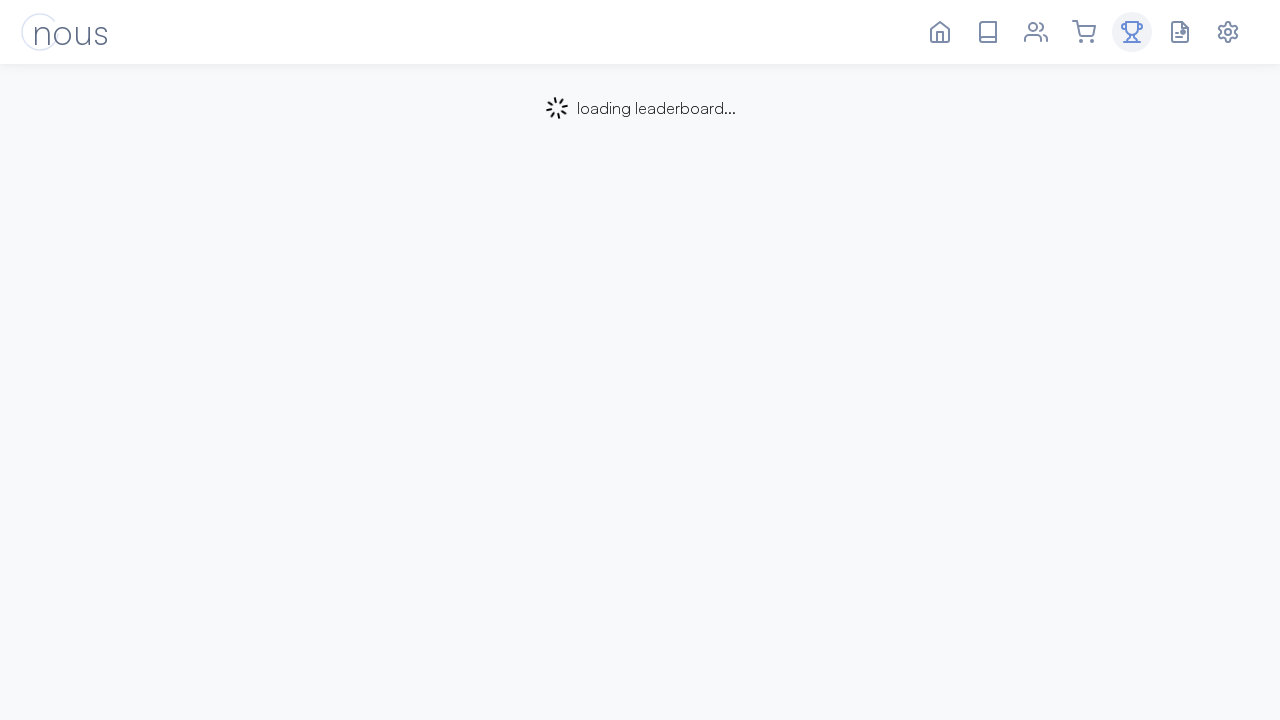

Waited 2 seconds for Leaderboard page to load
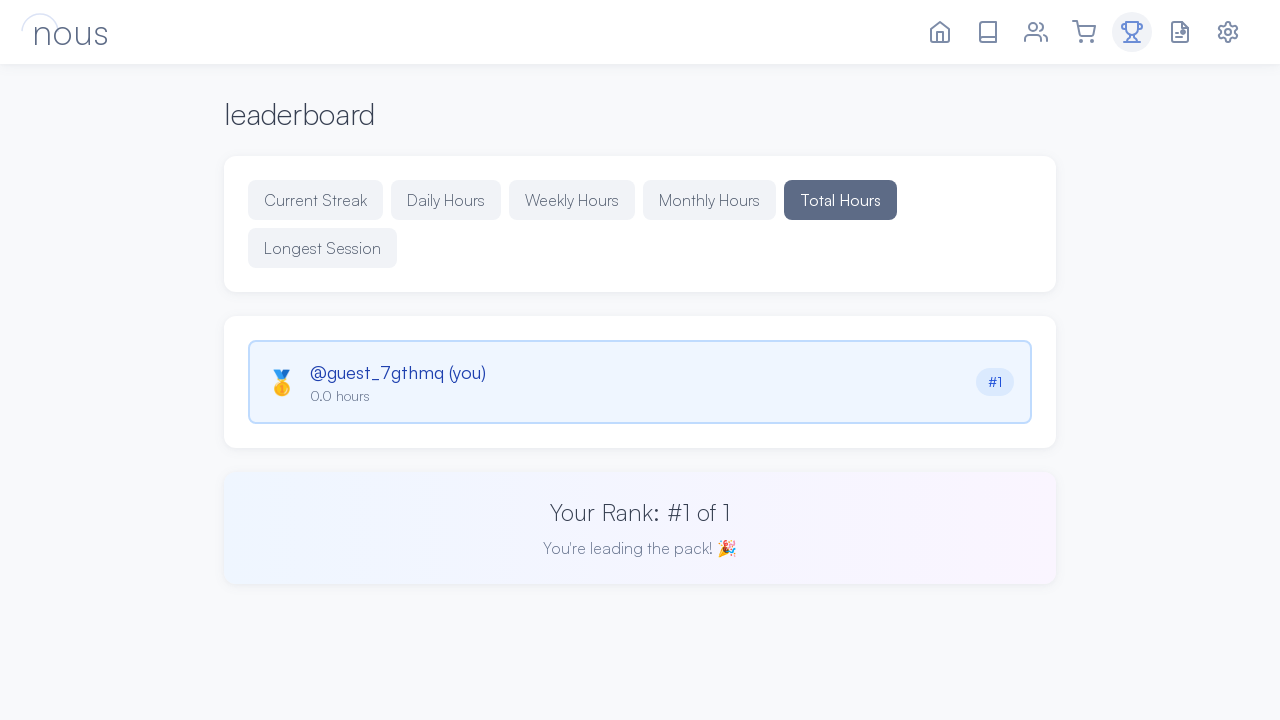

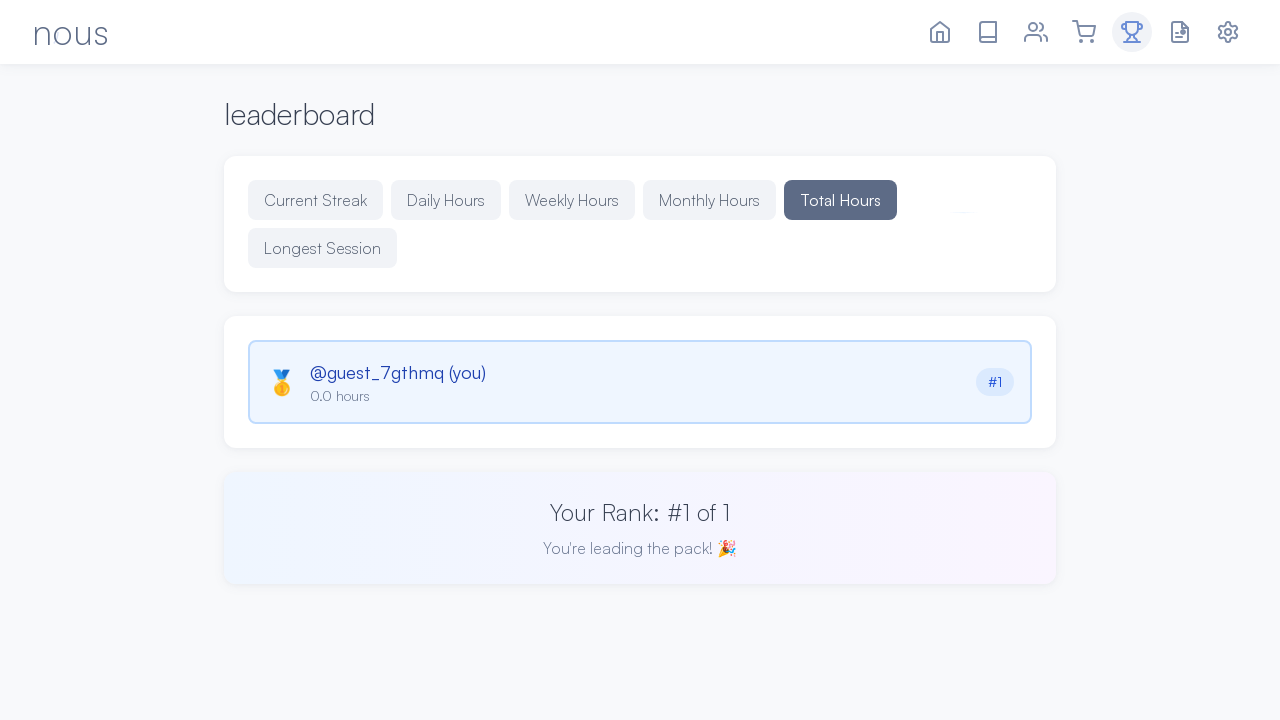